Tests filtering to display only active (incomplete) items

Starting URL: https://demo.playwright.dev/todomvc

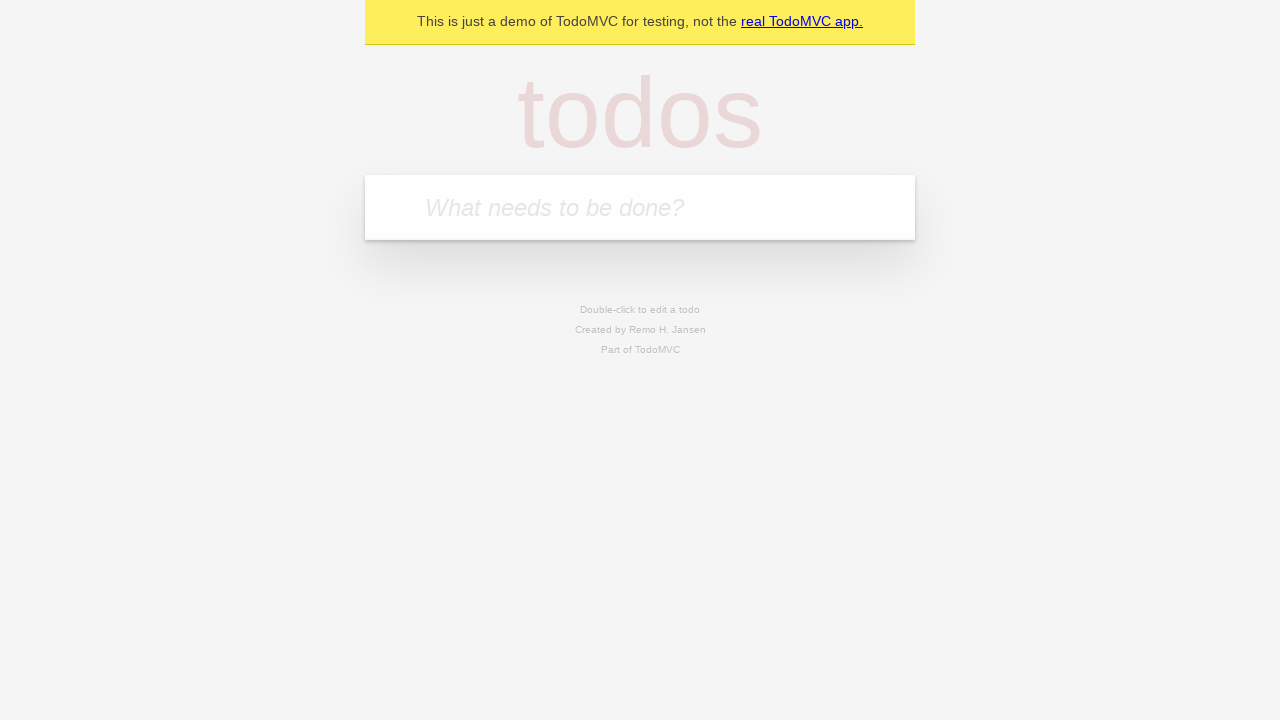

Filled todo input with 'buy some cheese' on internal:attr=[placeholder="What needs to be done?"i]
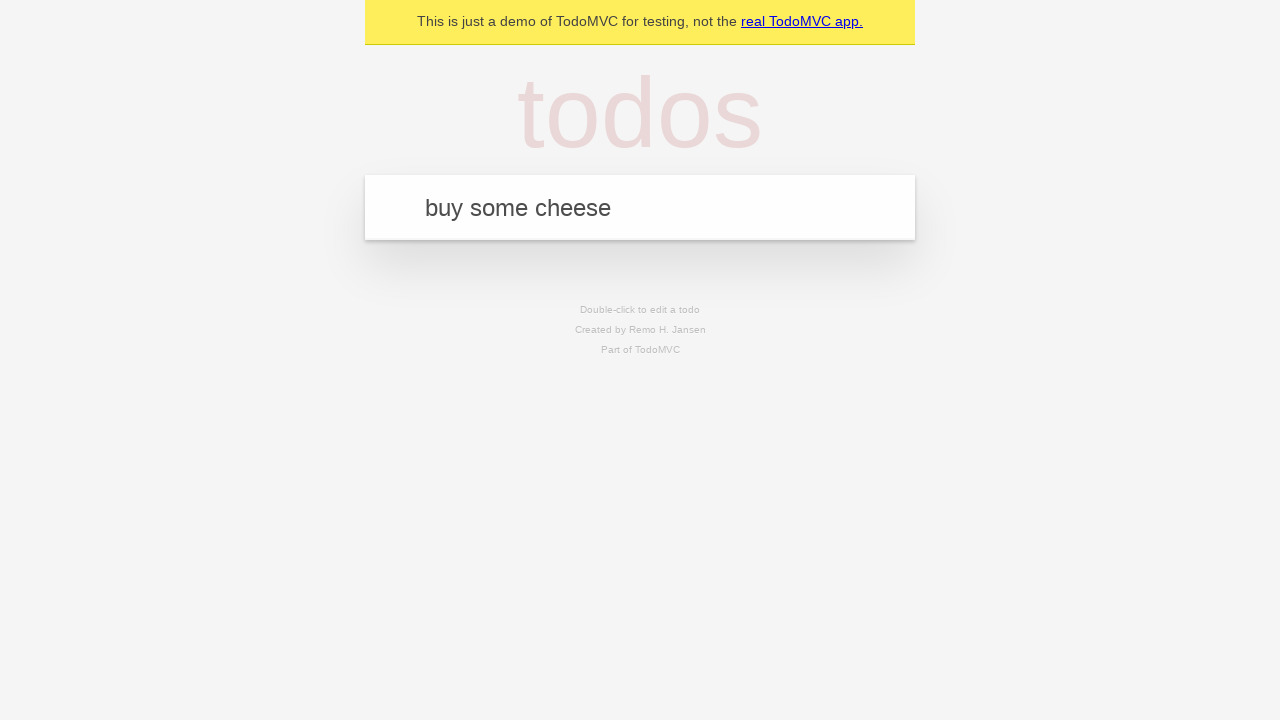

Pressed Enter to create first todo on internal:attr=[placeholder="What needs to be done?"i]
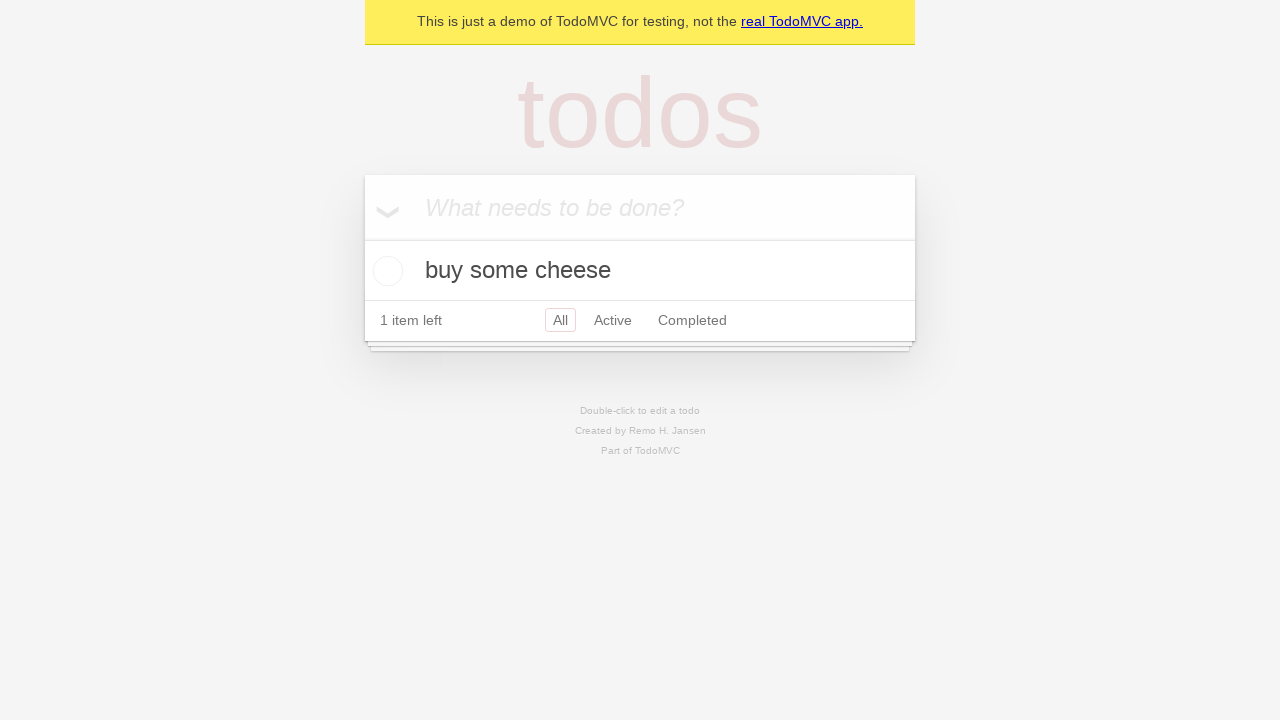

Filled todo input with 'feed the cat' on internal:attr=[placeholder="What needs to be done?"i]
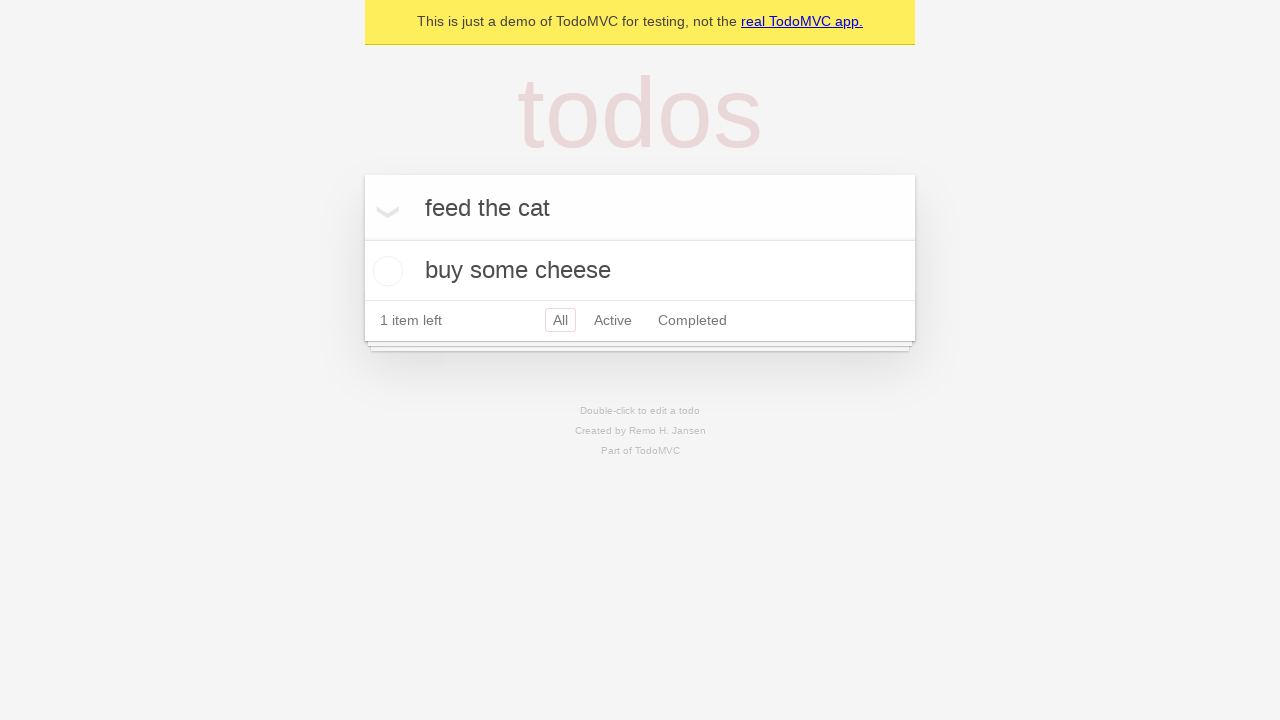

Pressed Enter to create second todo on internal:attr=[placeholder="What needs to be done?"i]
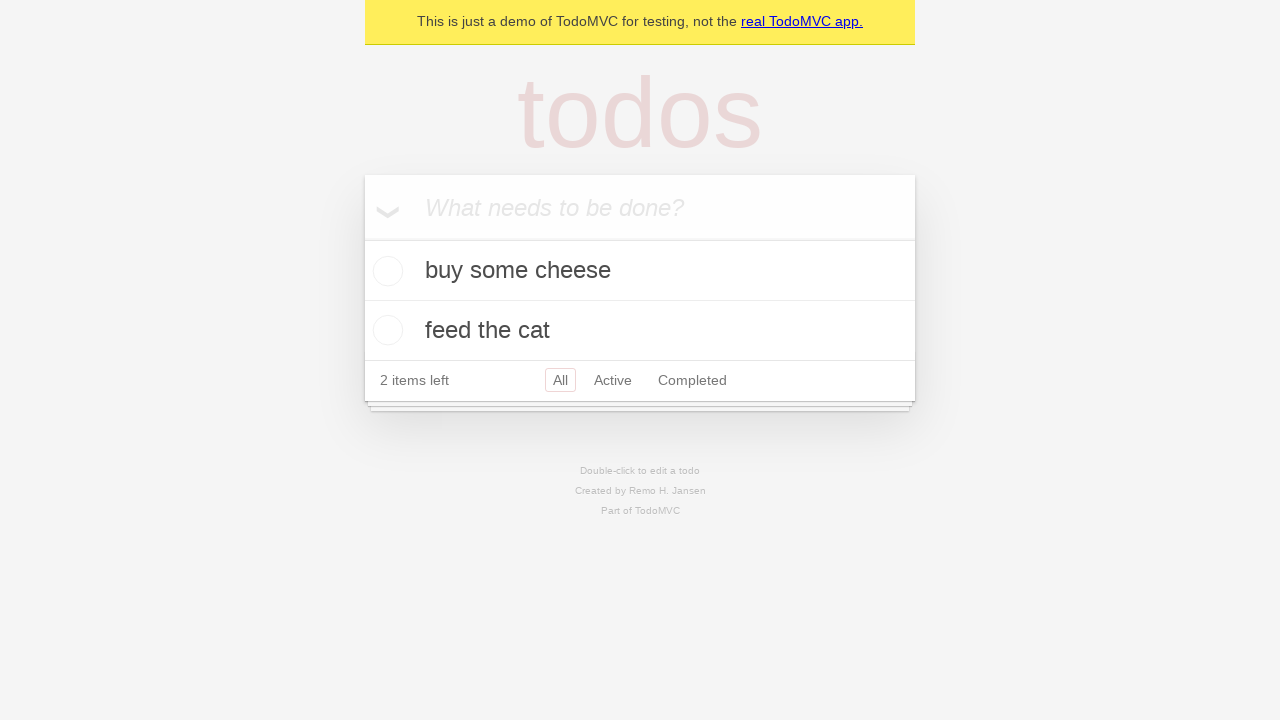

Filled todo input with 'book a doctors appointment' on internal:attr=[placeholder="What needs to be done?"i]
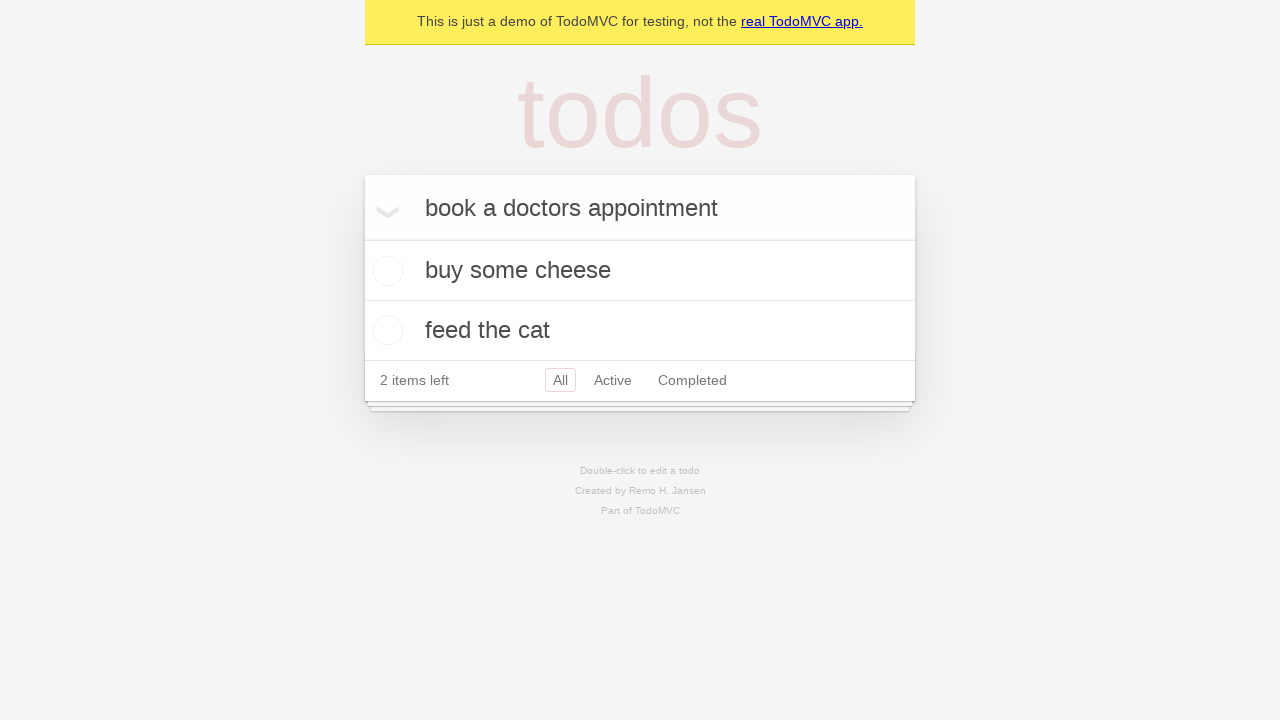

Pressed Enter to create third todo on internal:attr=[placeholder="What needs to be done?"i]
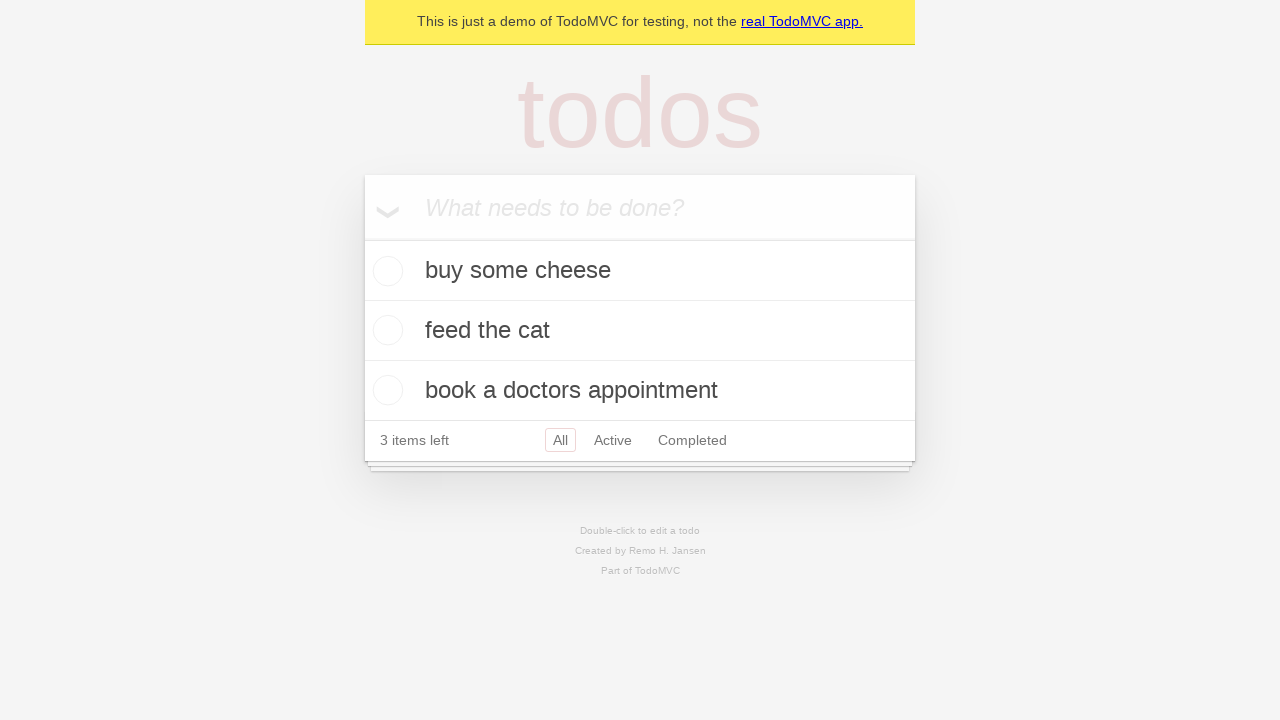

Waited for all three todos to be visible
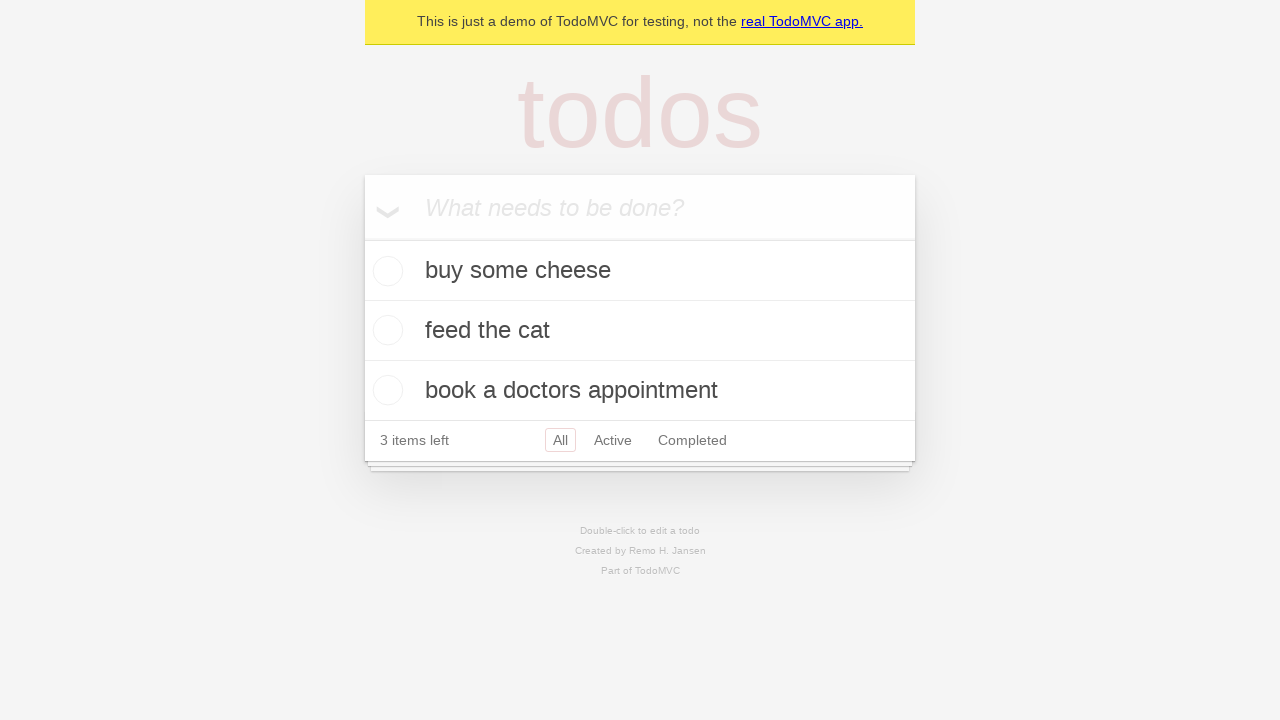

Checked the second todo item 'feed the cat' at (385, 330) on internal:testid=[data-testid="todo-item"s] >> nth=1 >> internal:role=checkbox
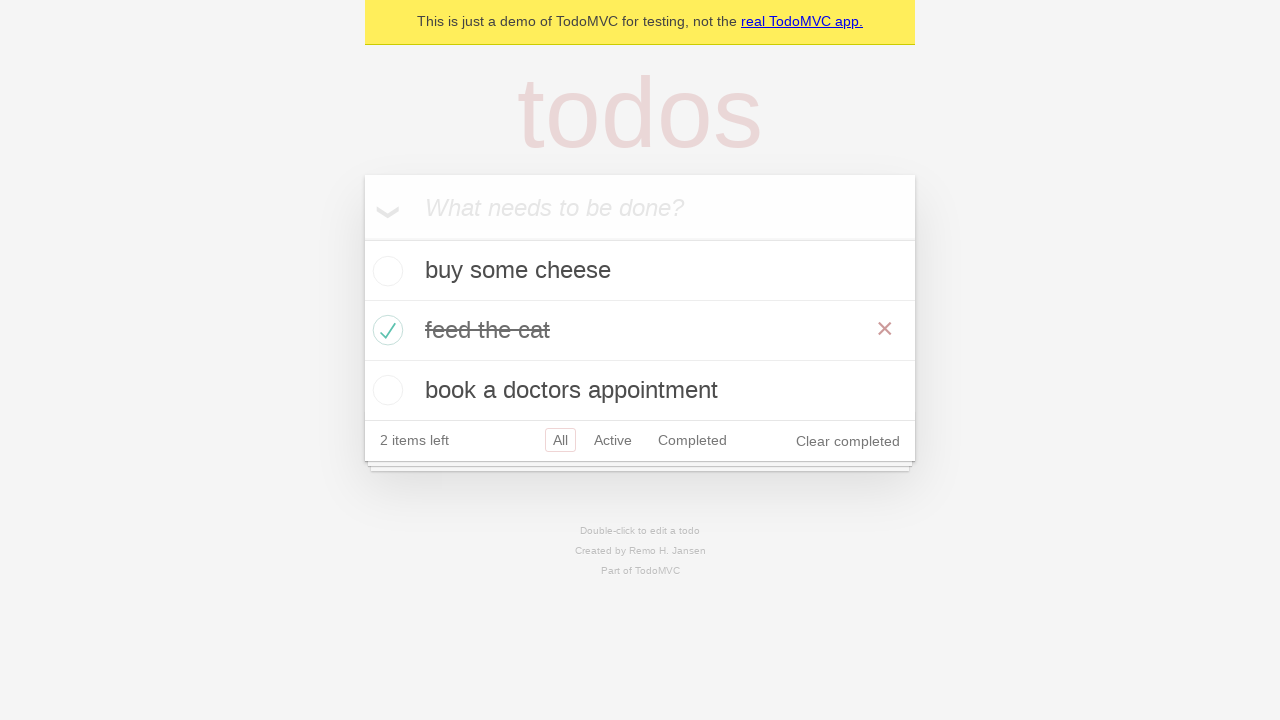

Clicked Active filter to display only incomplete todos at (613, 440) on internal:role=link[name="Active"i]
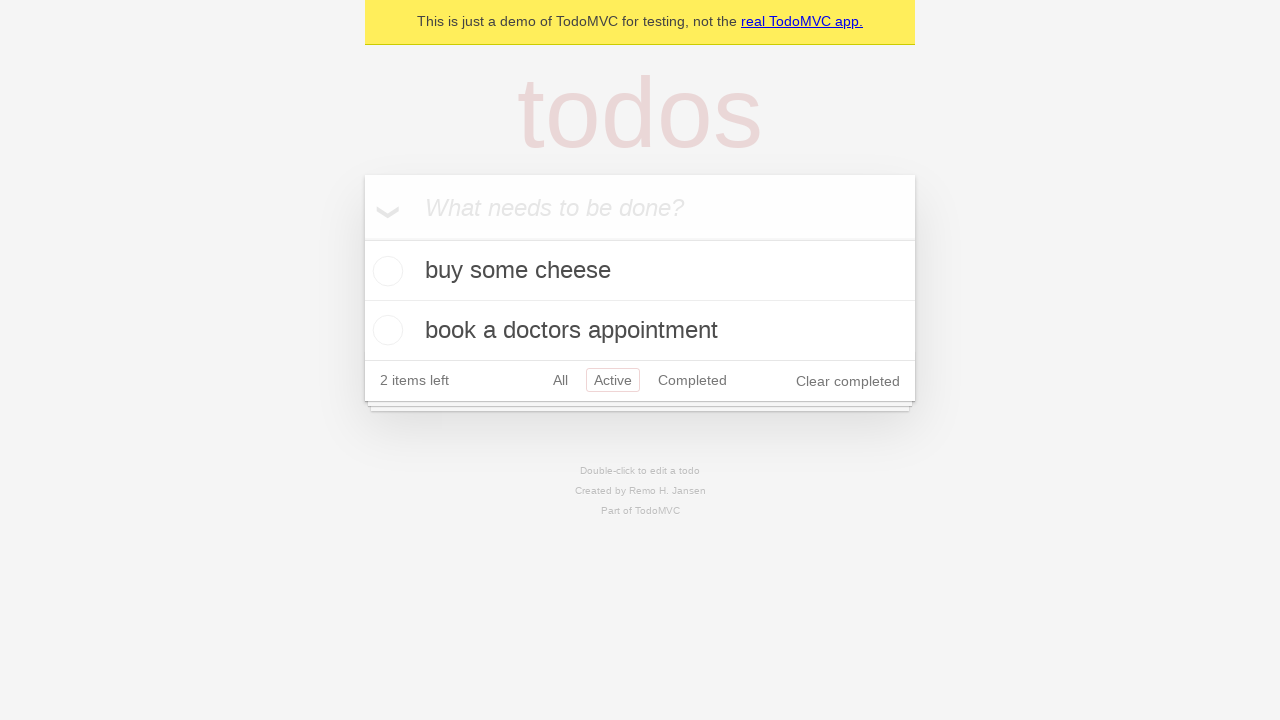

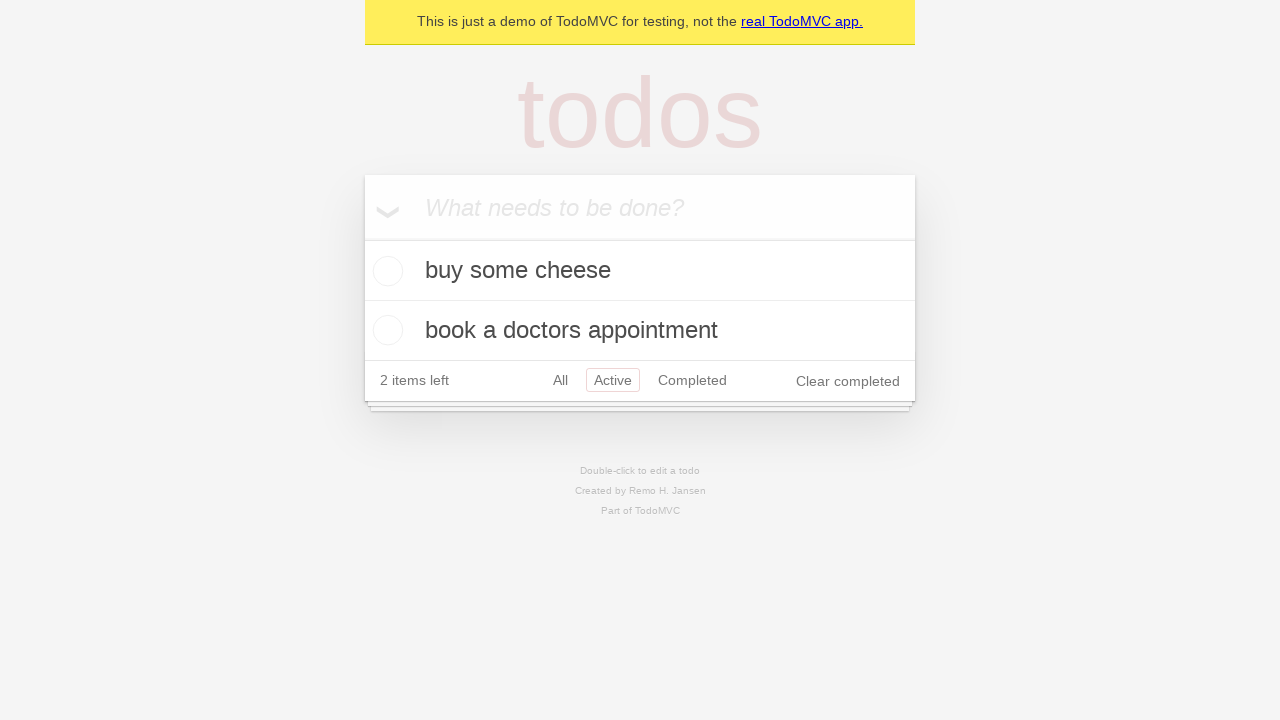